Tests checkbox interactions by checking both checkboxes if they are not already selected.

Starting URL: https://www.selenium.dev/selenium/web/web-form.html

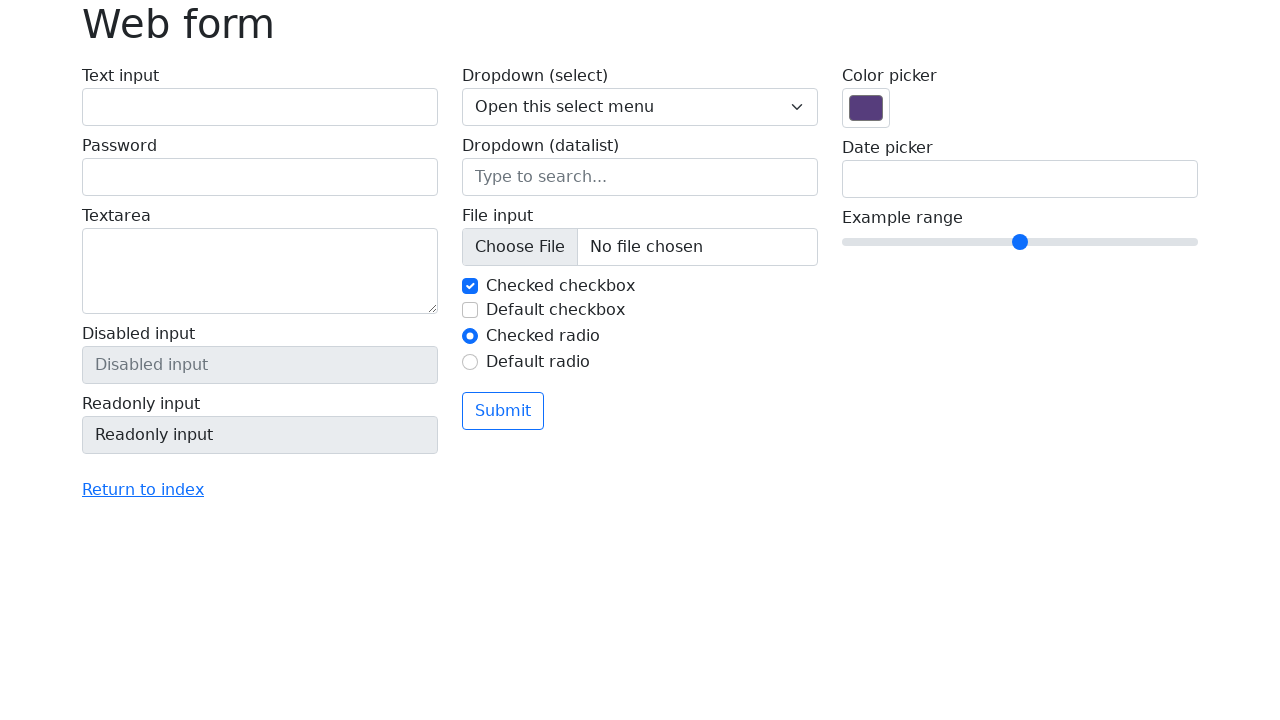

Checked if checkbox 1 is already selected
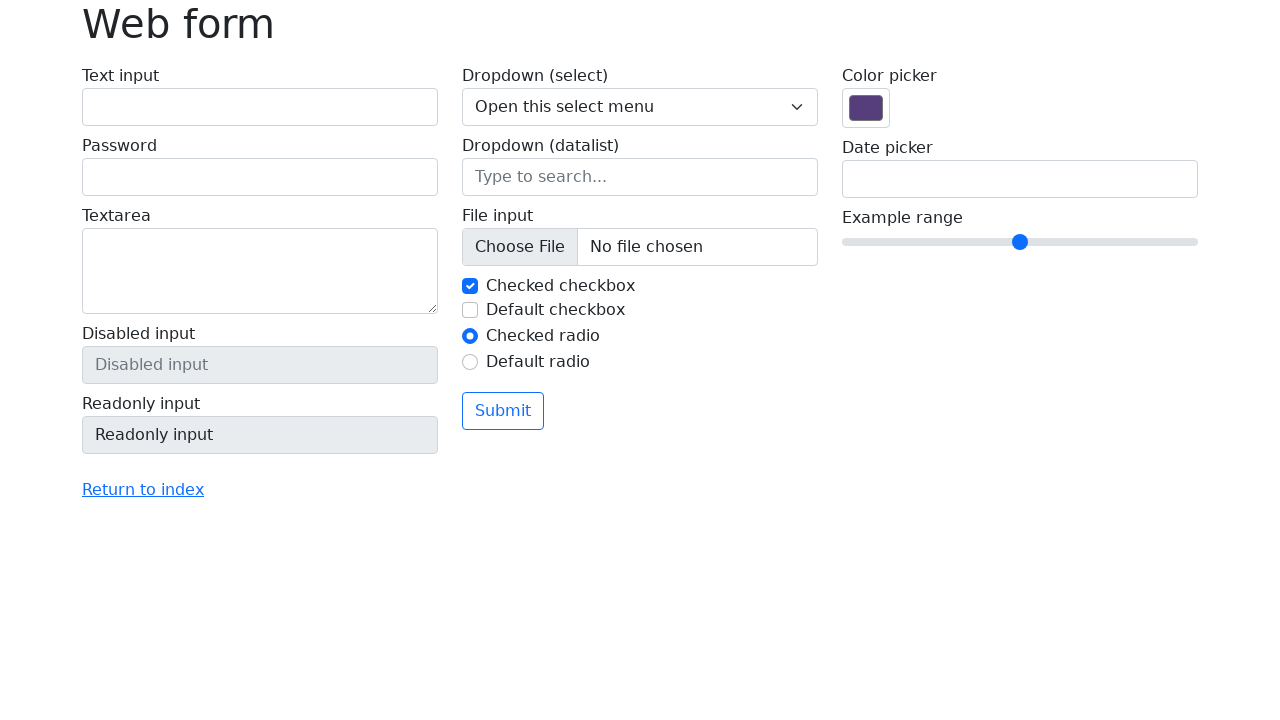

Checked if checkbox 2 is already selected
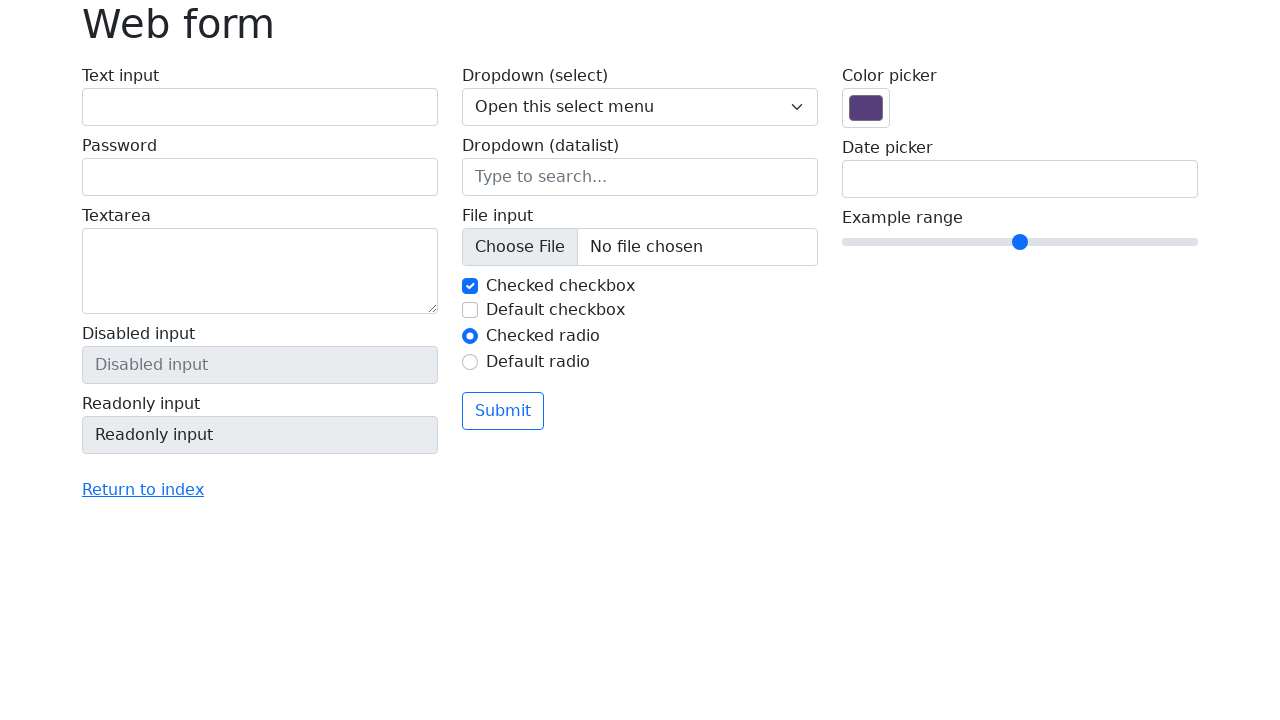

Clicked checkbox 2 to select it at (470, 310) on #my-check-2
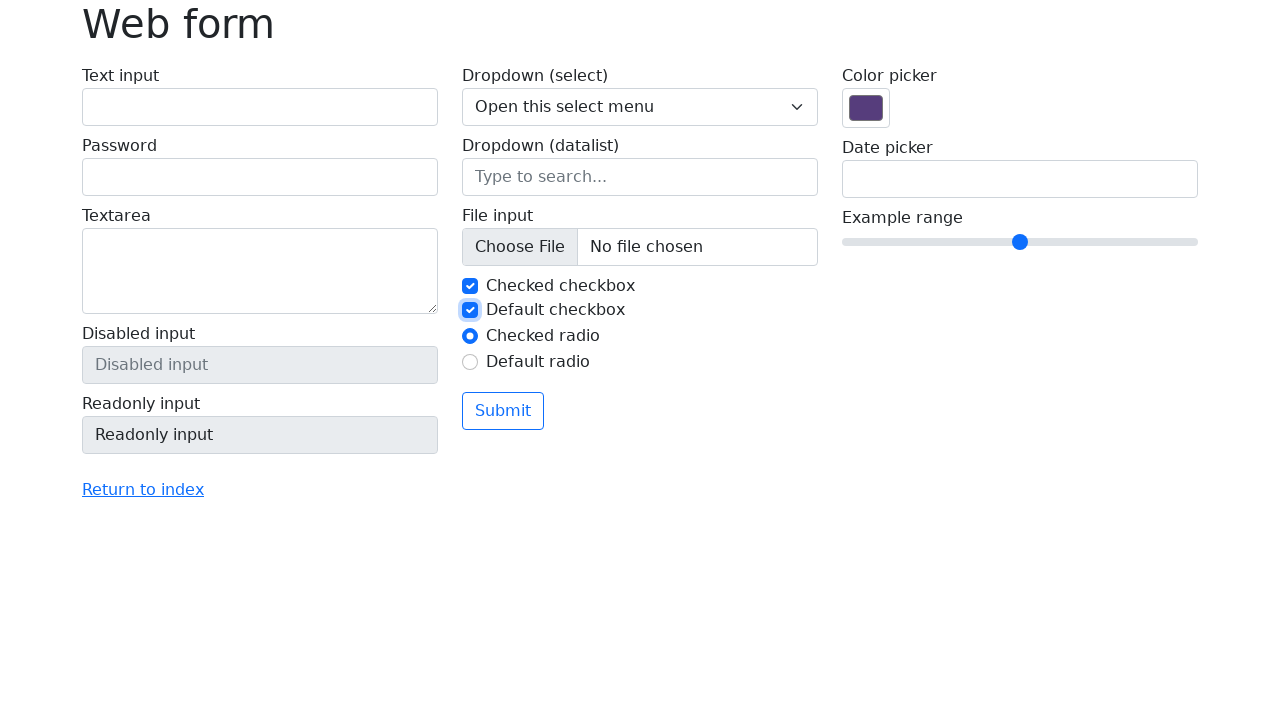

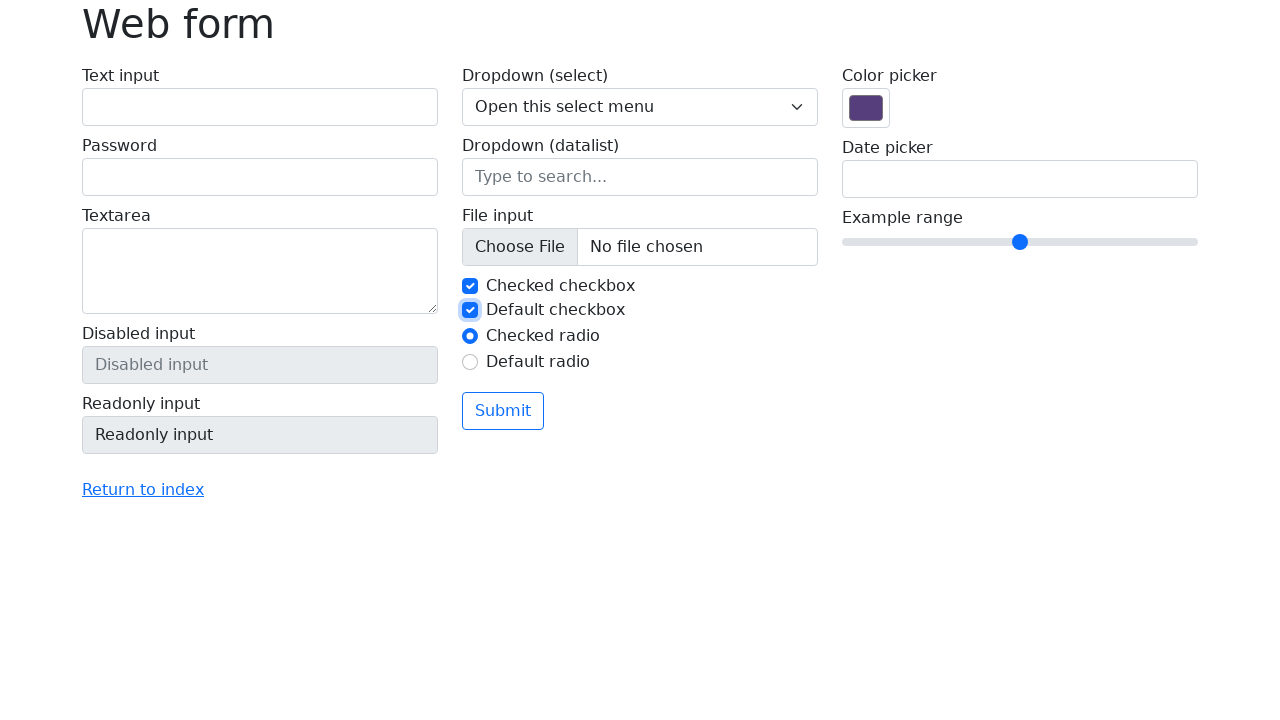